Tests registration form by filling in name, email, password, and mobile number fields, then submitting the form

Starting URL: https://www.guvi.in/register

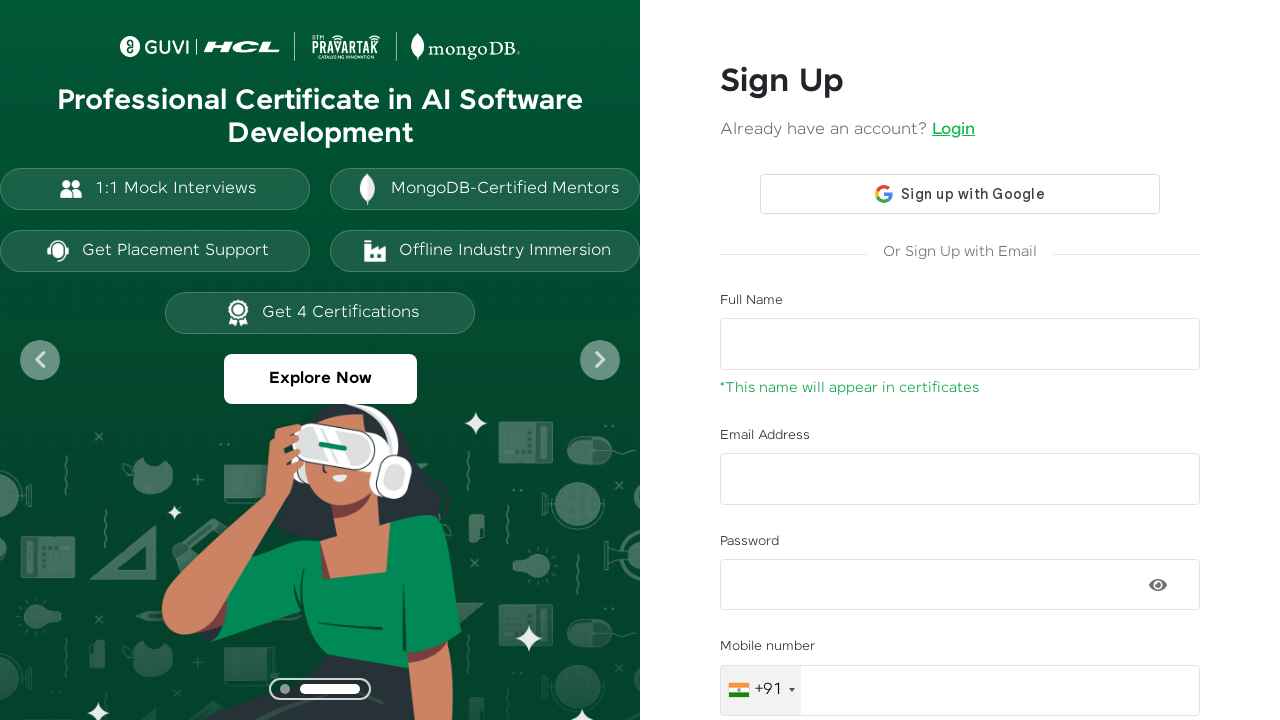

Filled name field with 'John Smith' on #name
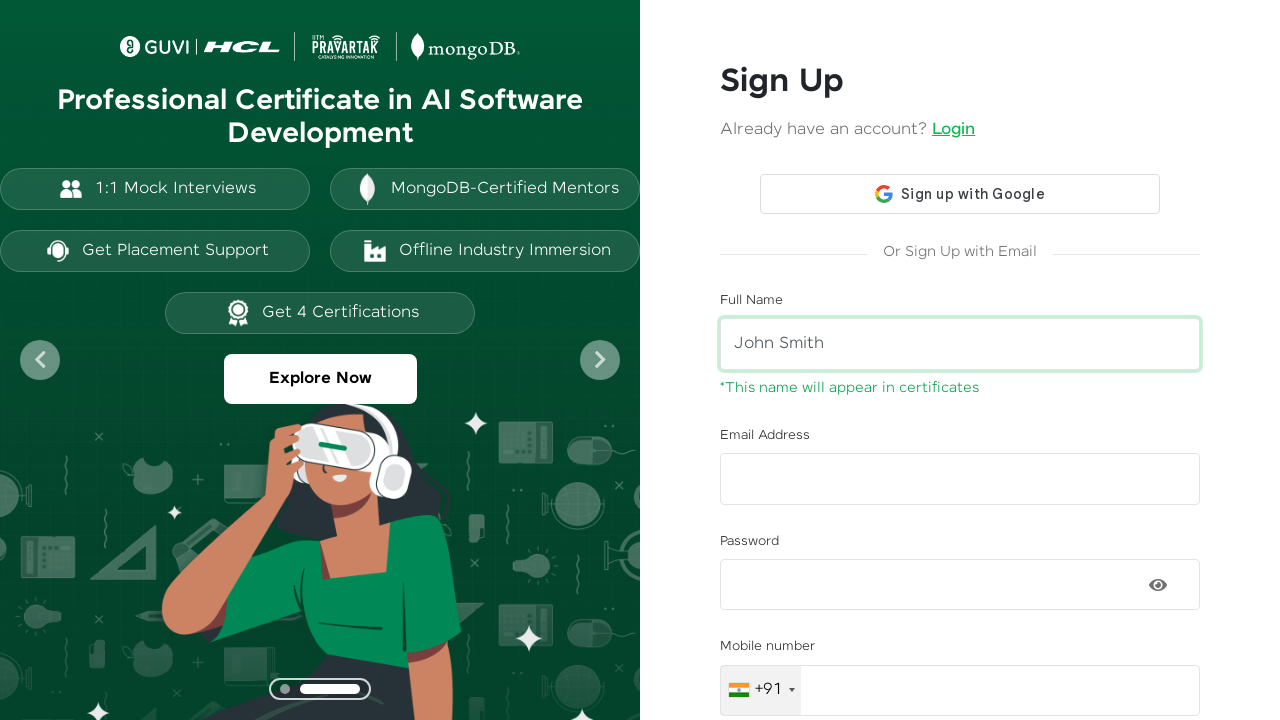

Filled email field with 'testuser2024@example.com' on input[type='email']
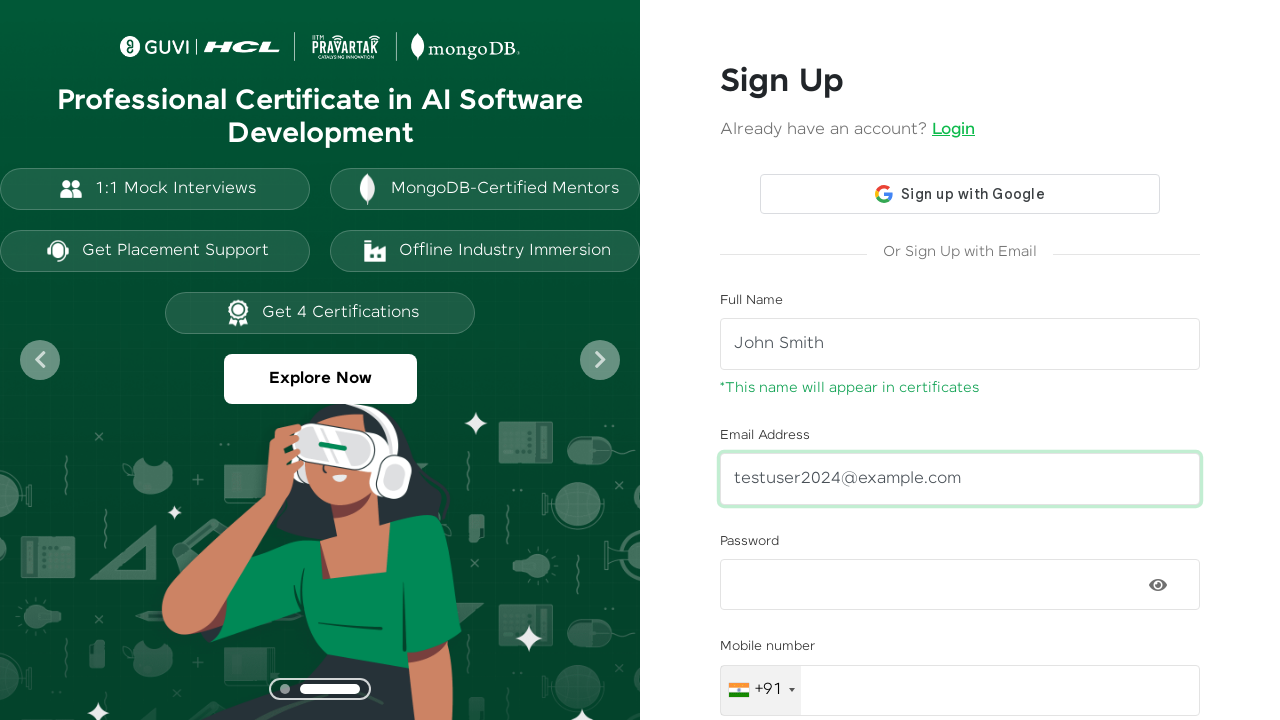

Filled password field with 'SecurePass#2024' on input.password-err
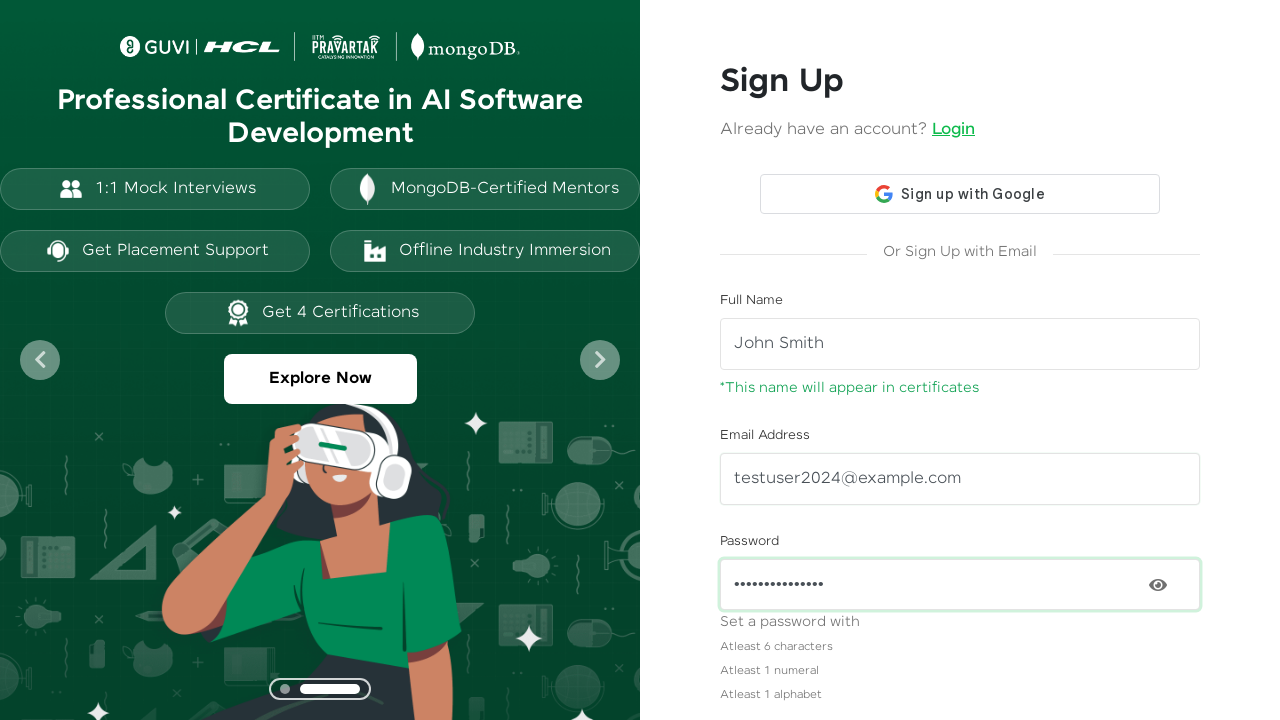

Filled mobile number field with '9876543210' on input#mobileNumber
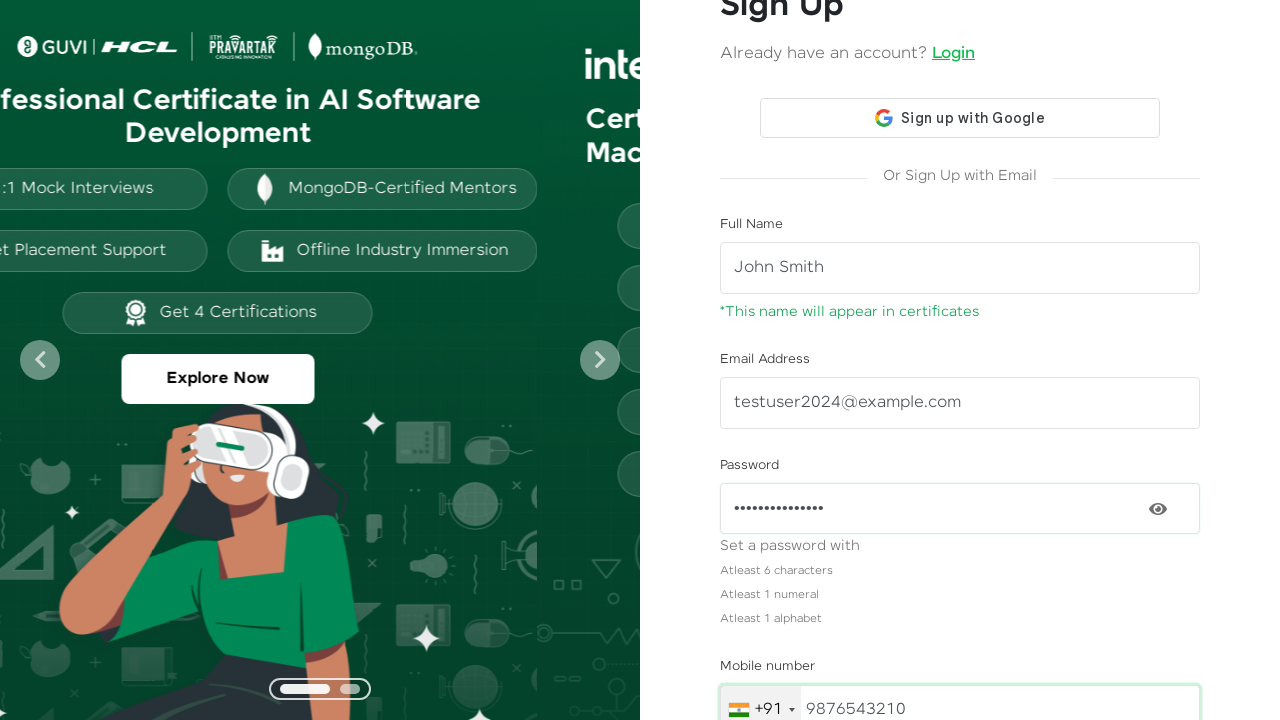

Clicked signup button to submit registration form at (960, 628) on #signup-btn
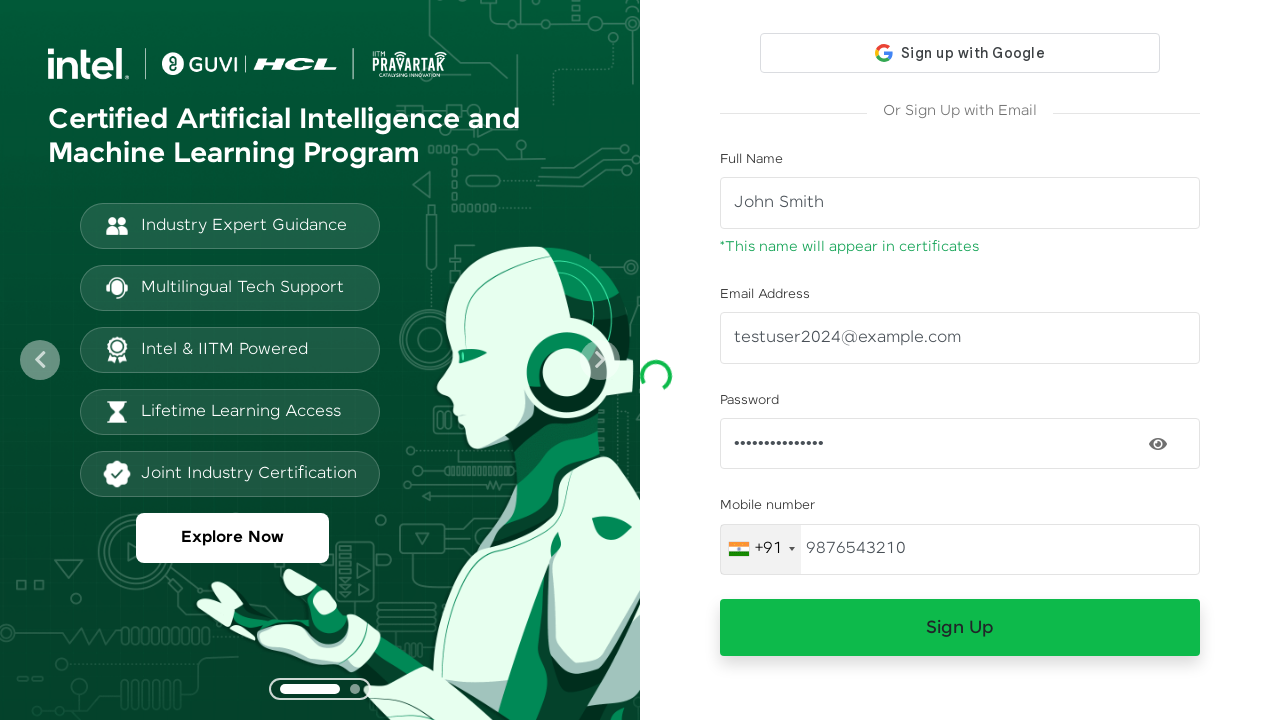

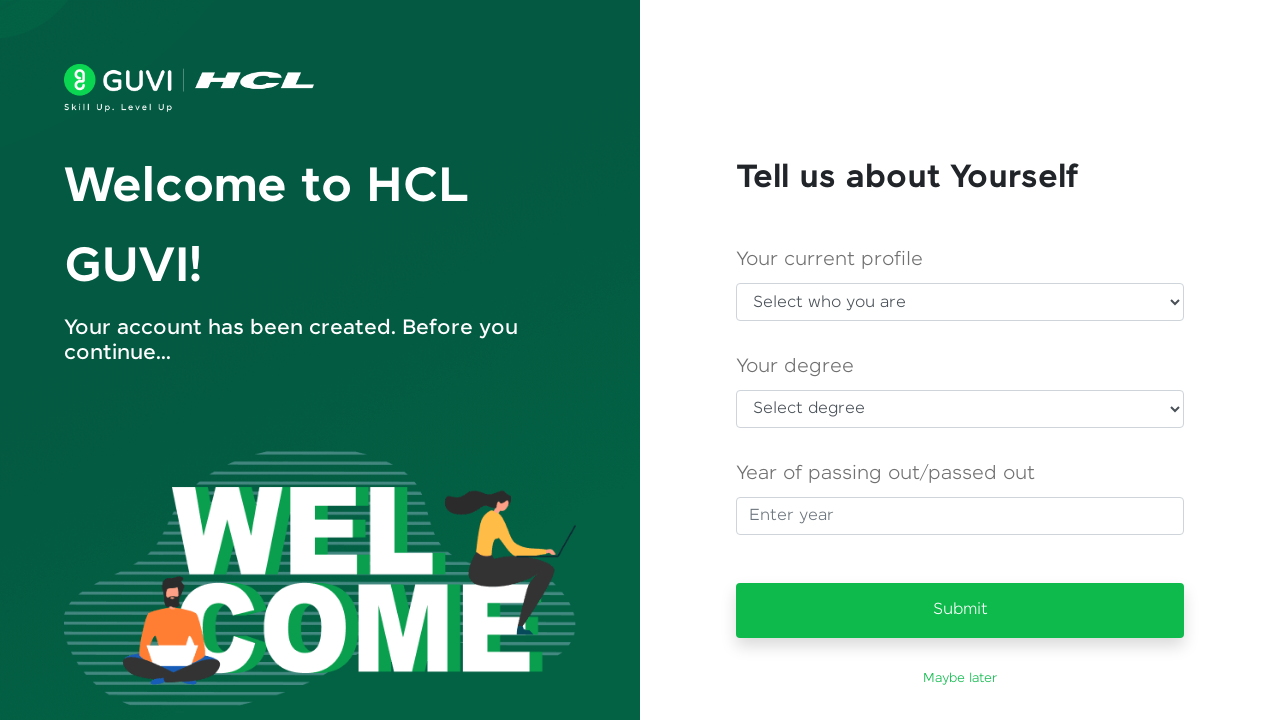